Navigates to All Courses page and counts the number of courses displayed

Starting URL: https://alchemy.hguy.co/lms

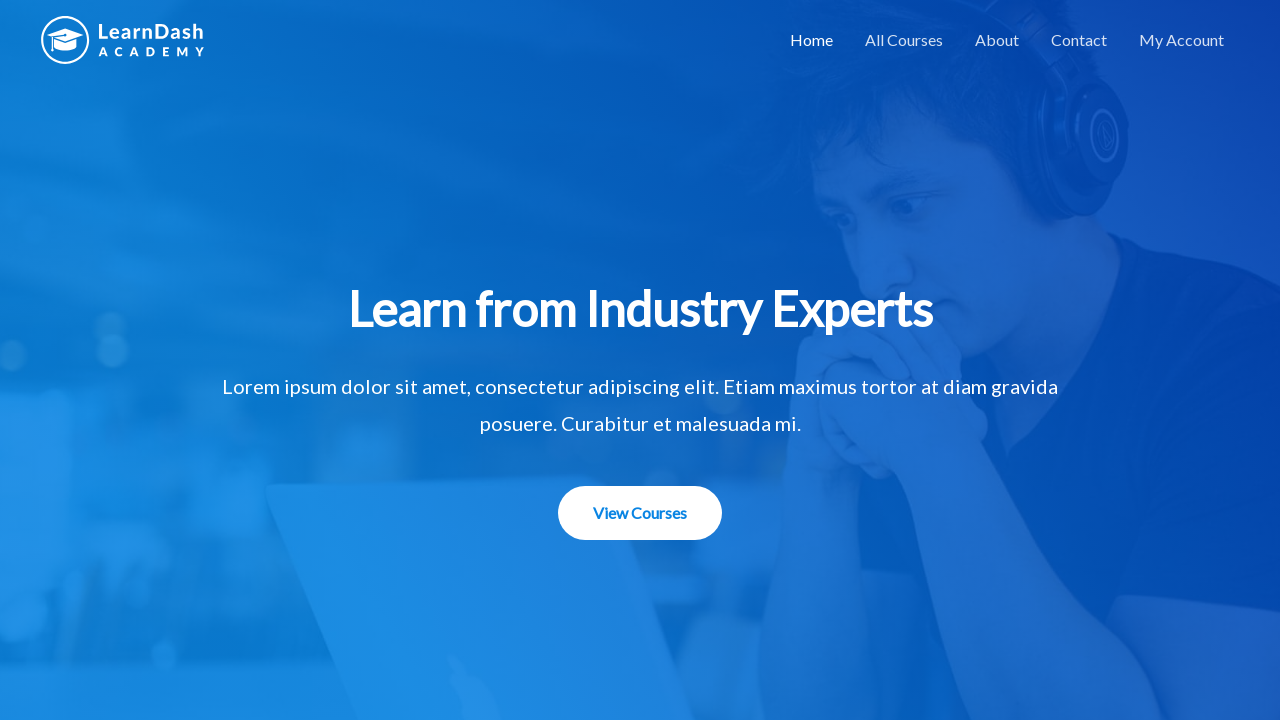

Clicked 'All Courses' link to navigate to All Courses page at (904, 40) on text=All Courses
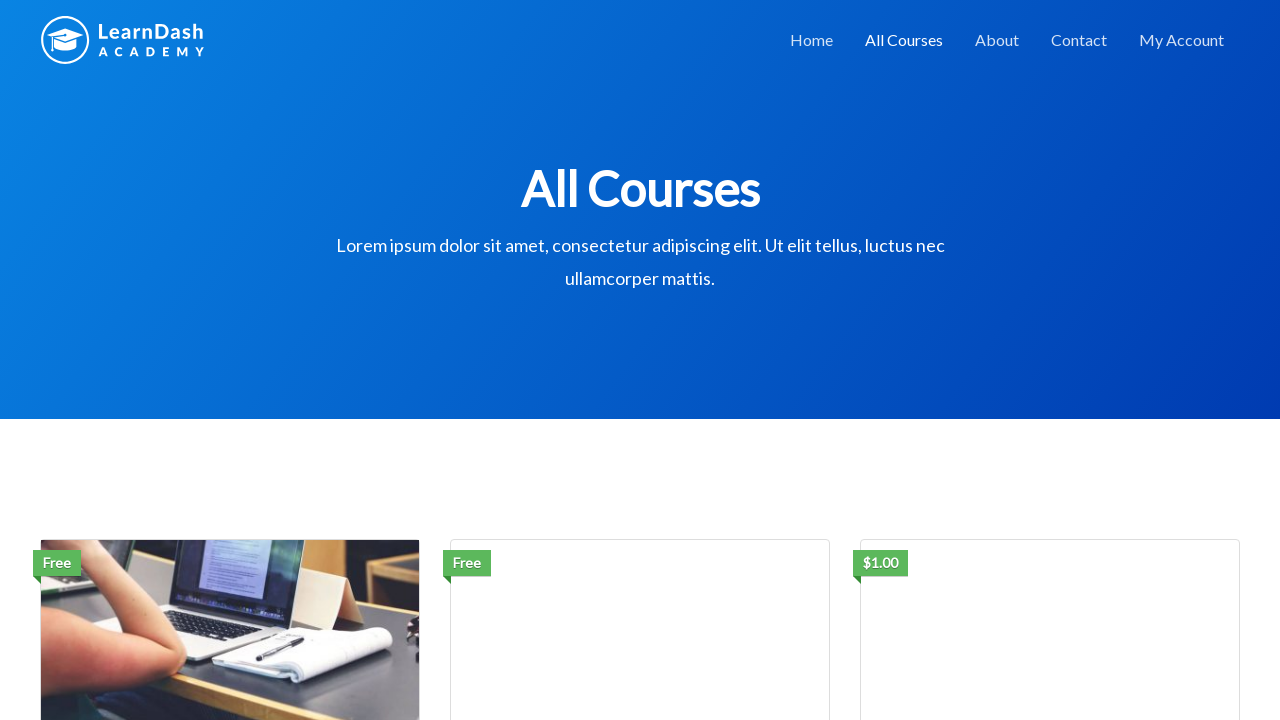

Located course list container
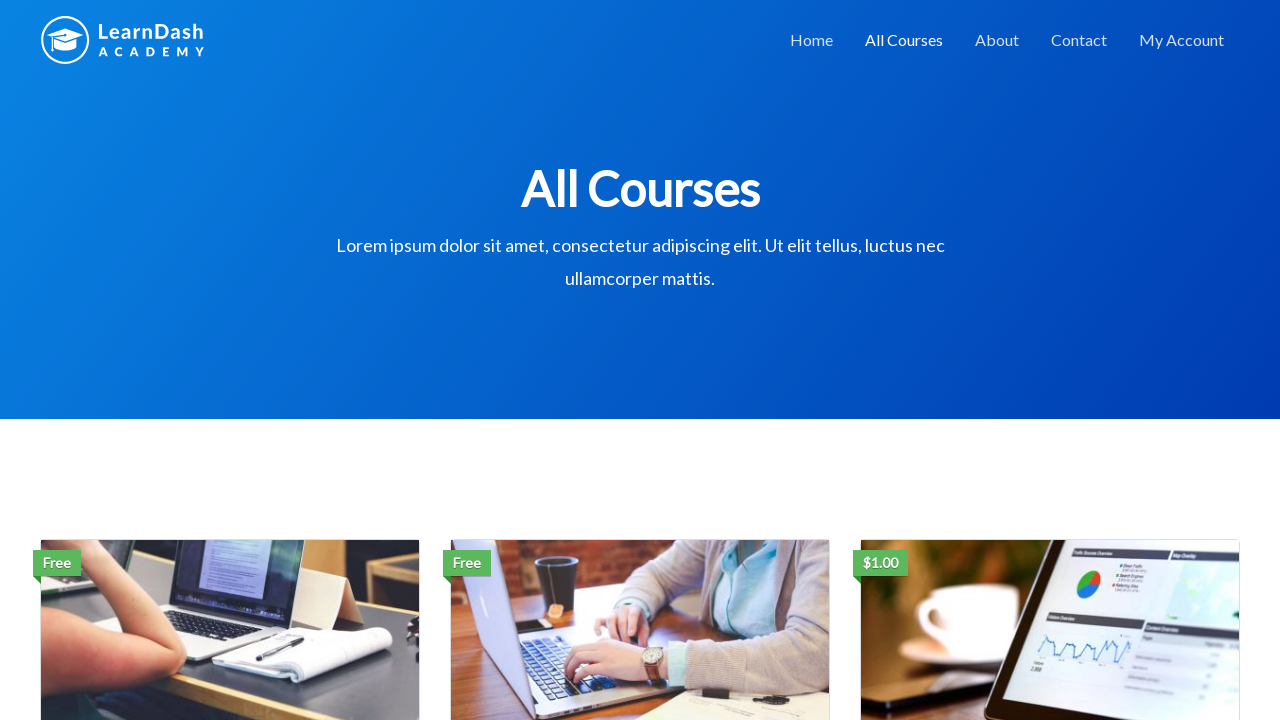

Counted 1 courses displayed on All Courses page
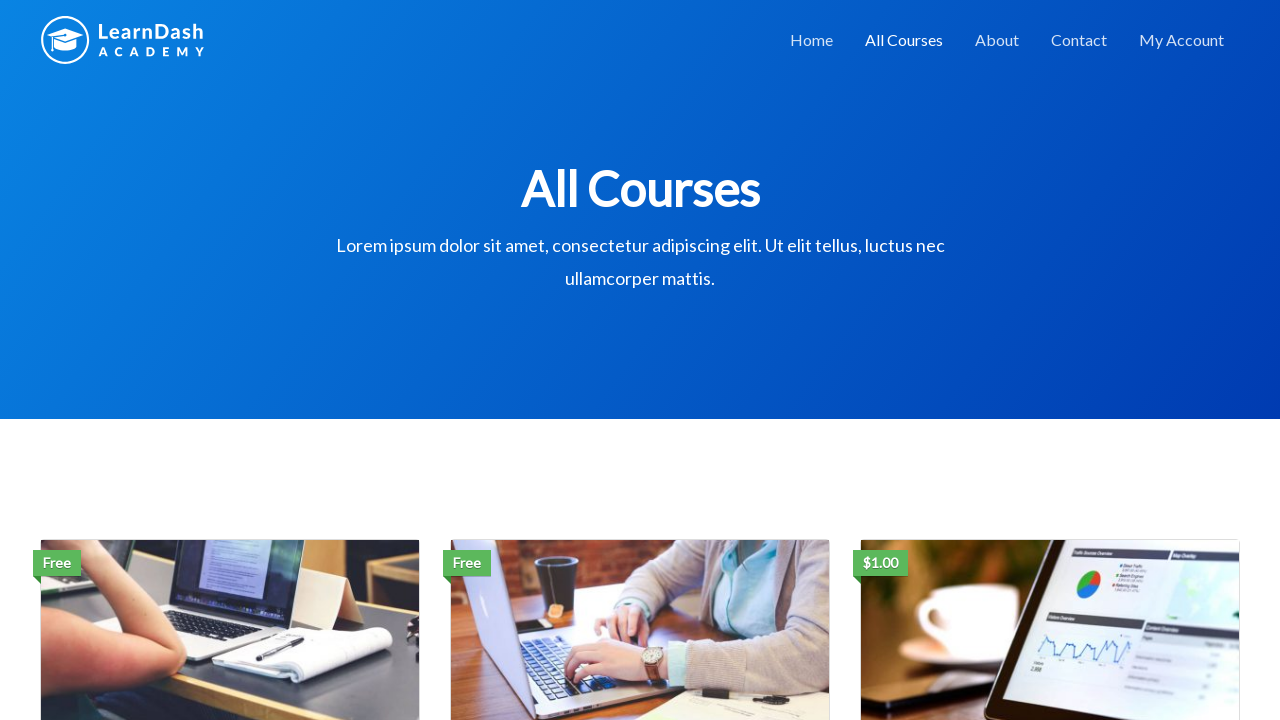

Printed course count: 1
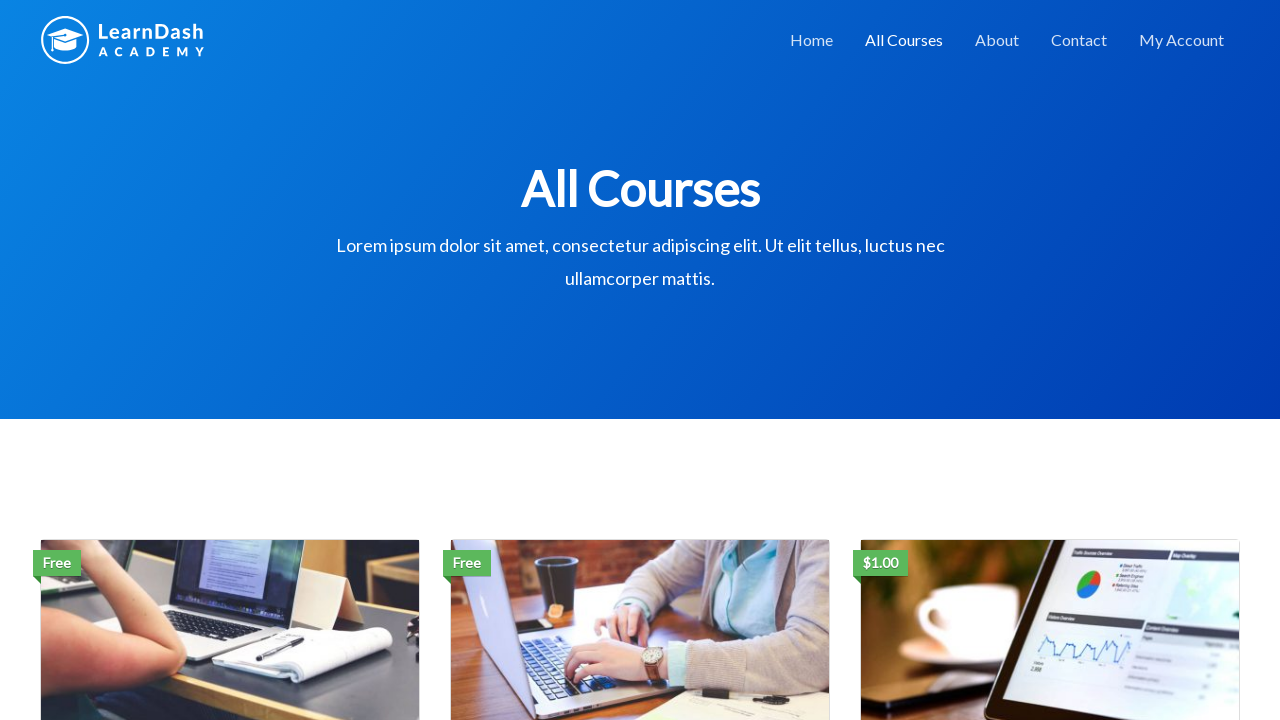

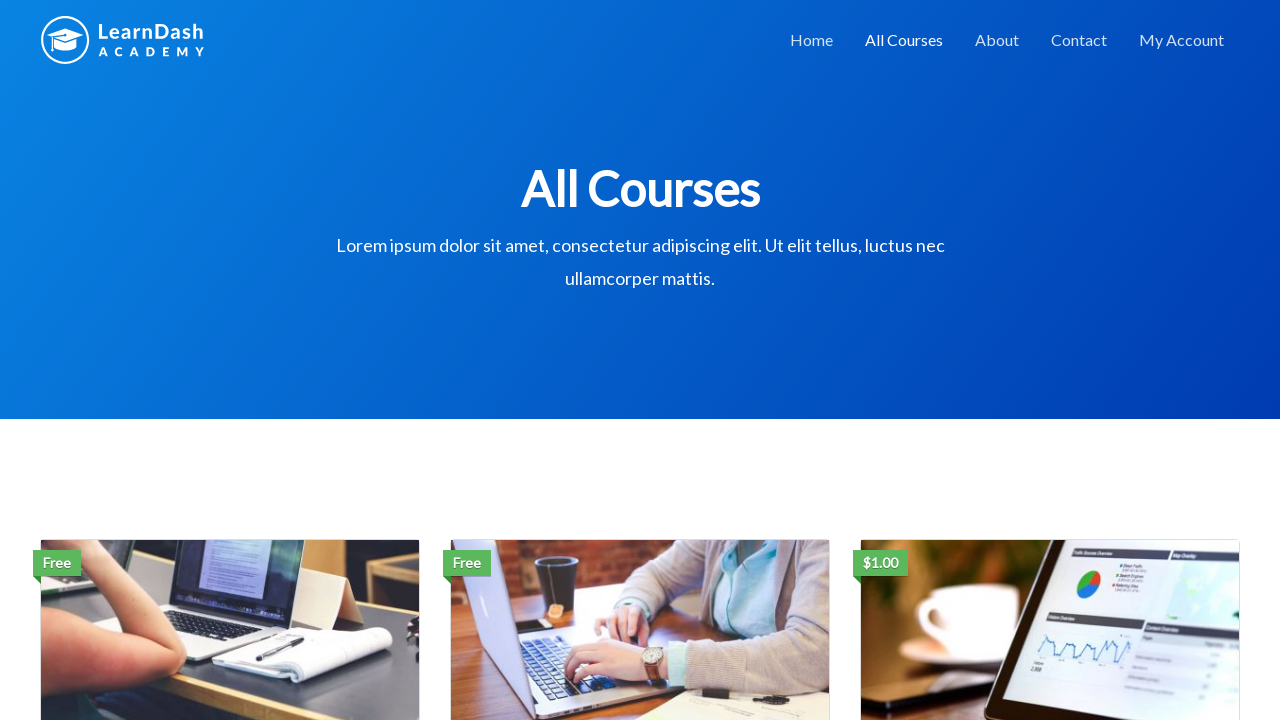